Tests JavaScript alert handling by clicking the alert button, accepting it, and verifying the success message

Starting URL: https://practice.cydeo.com/javascript_alerts

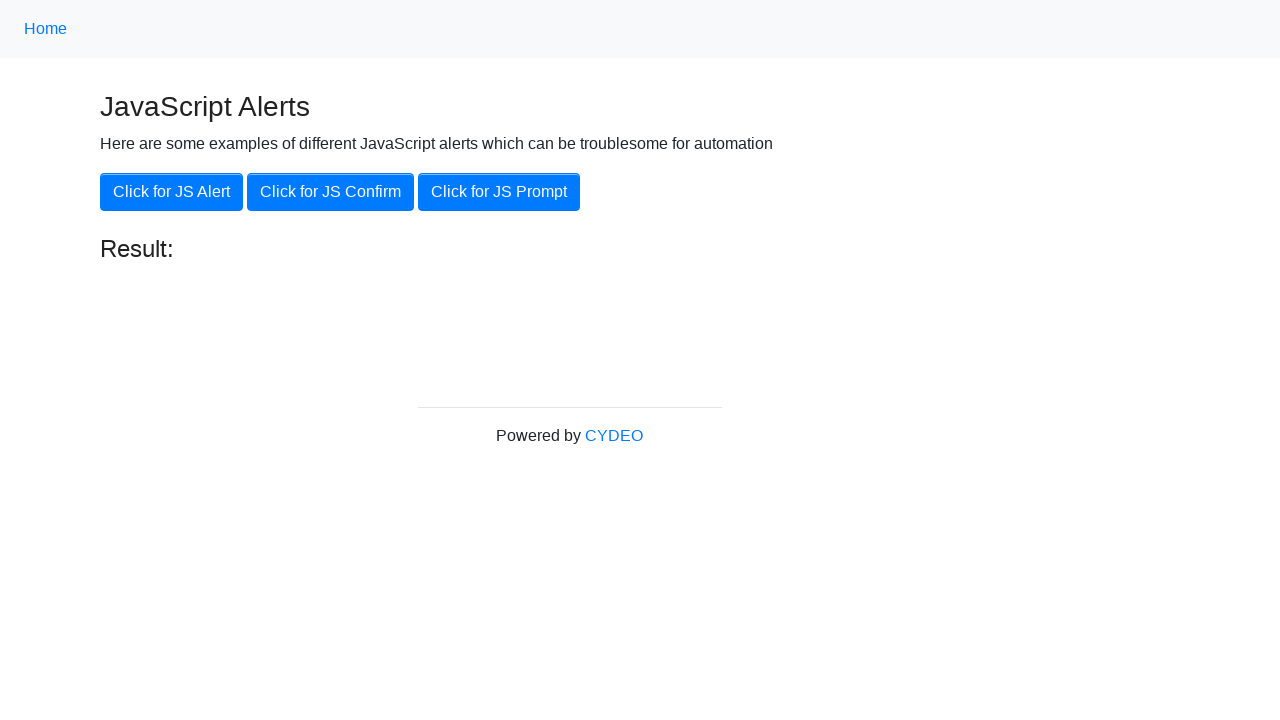

Clicked the 'Click for JS Alert' button at (172, 192) on xpath=//button[.='Click for JS Alert']
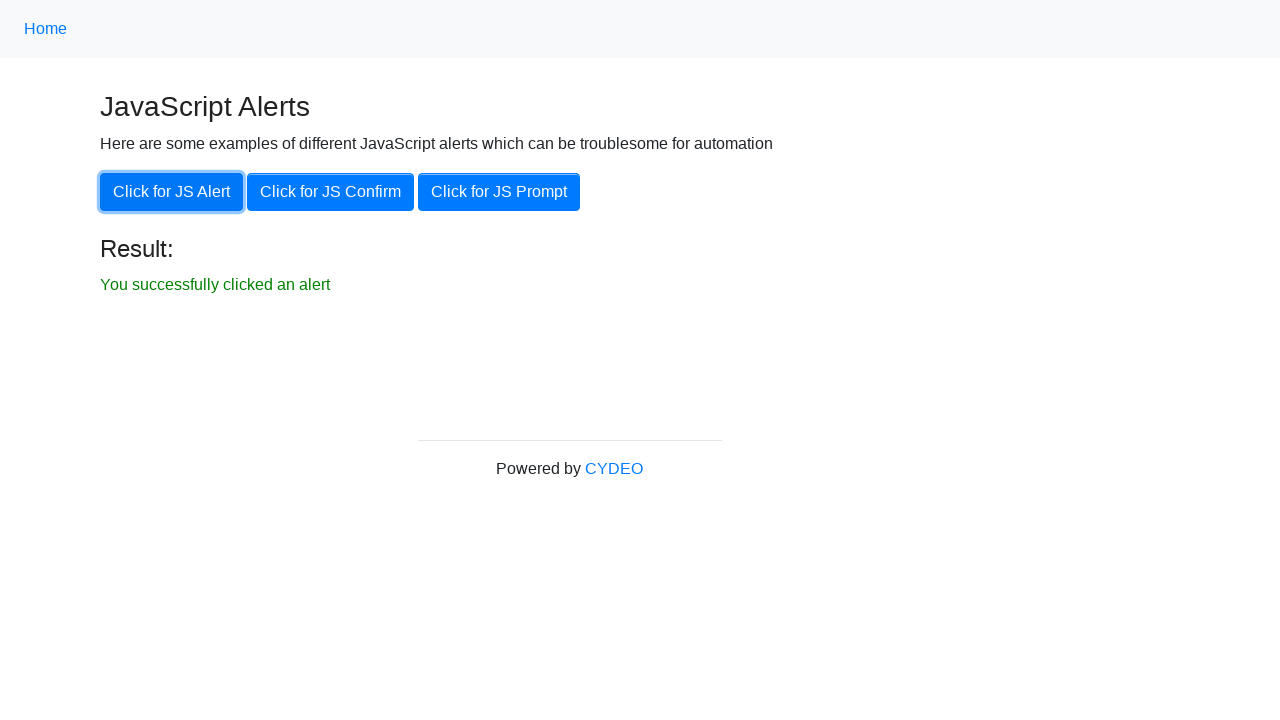

Set up dialog handler to accept alerts
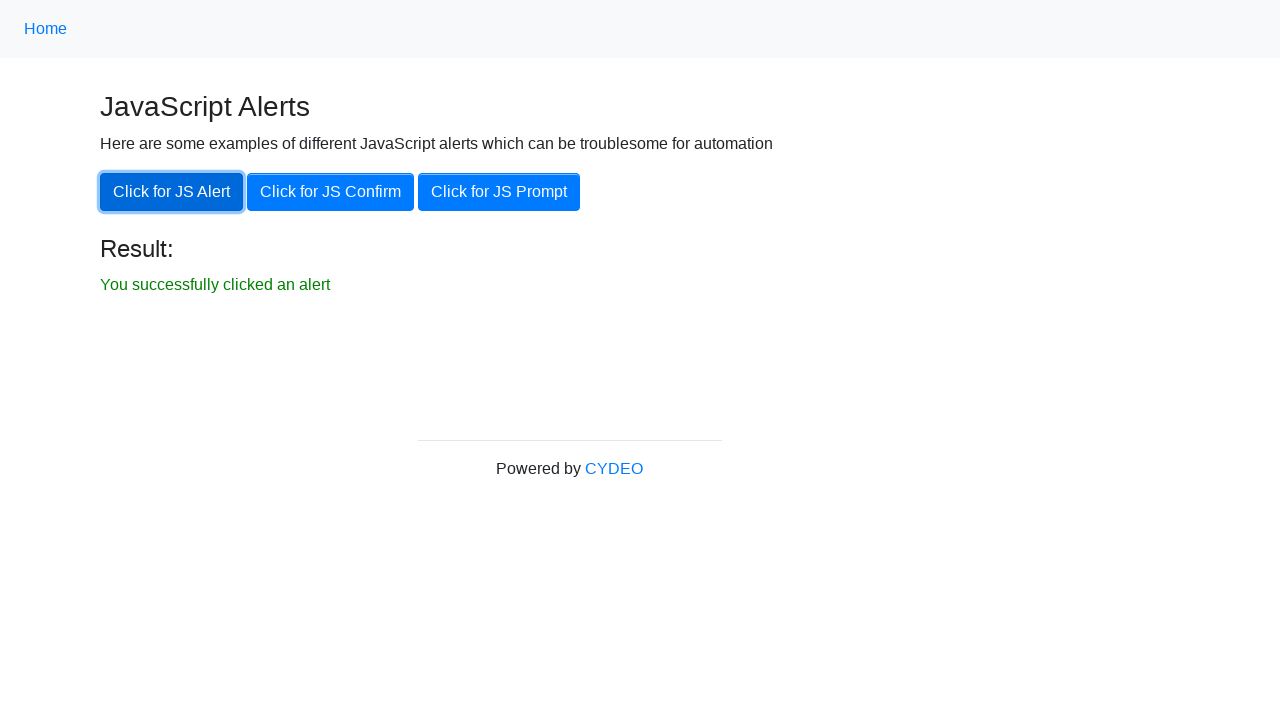

Clicked the 'Click for JS Alert' button again to trigger alert at (172, 192) on xpath=//button[.='Click for JS Alert']
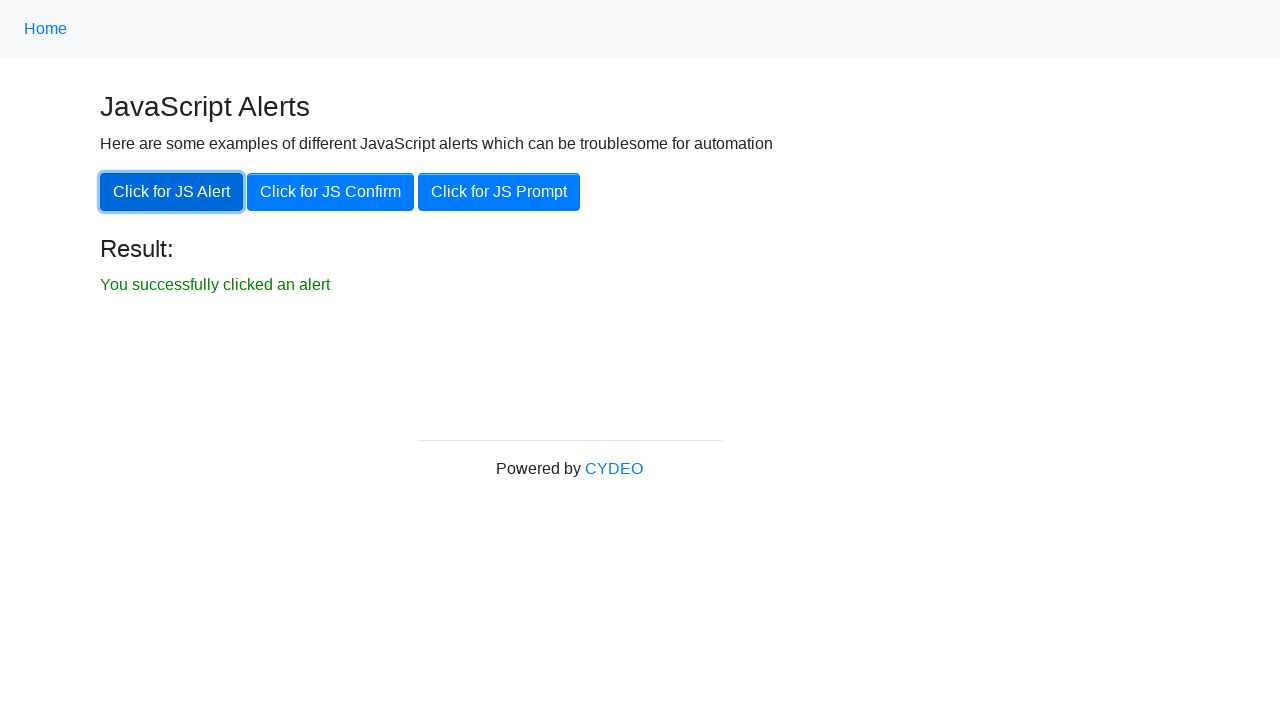

Verified success message appeared after accepting alert
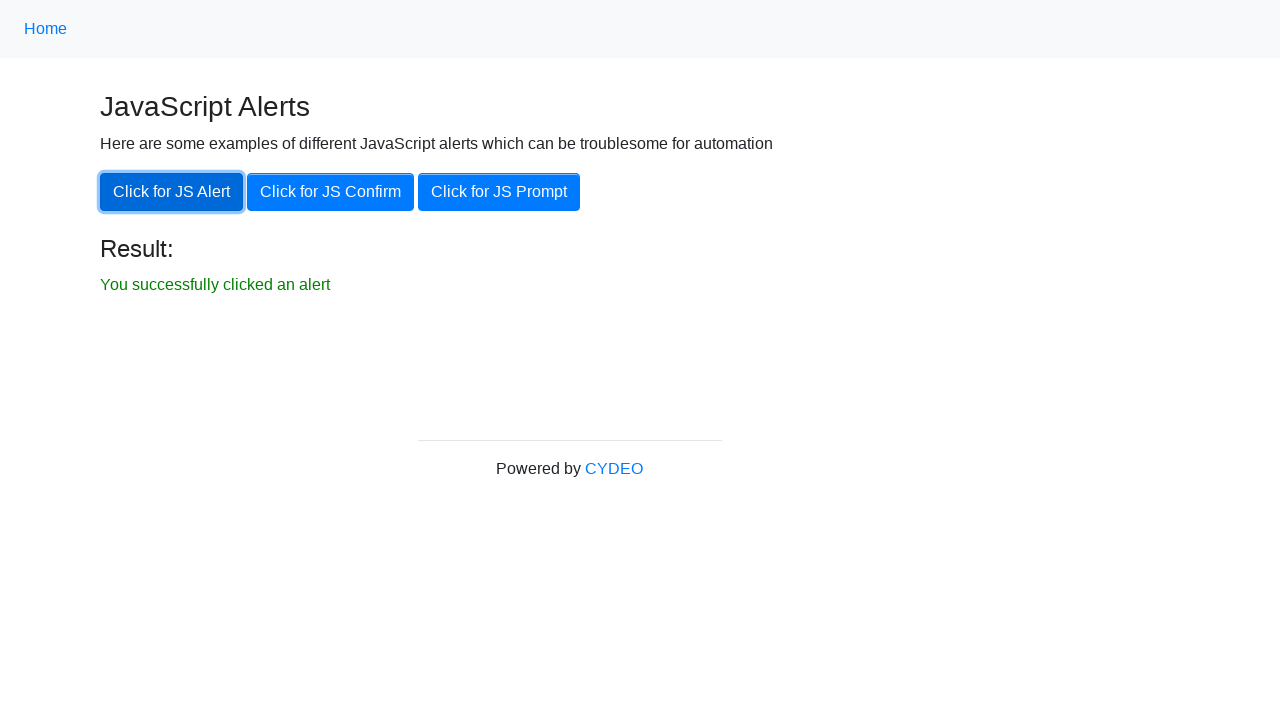

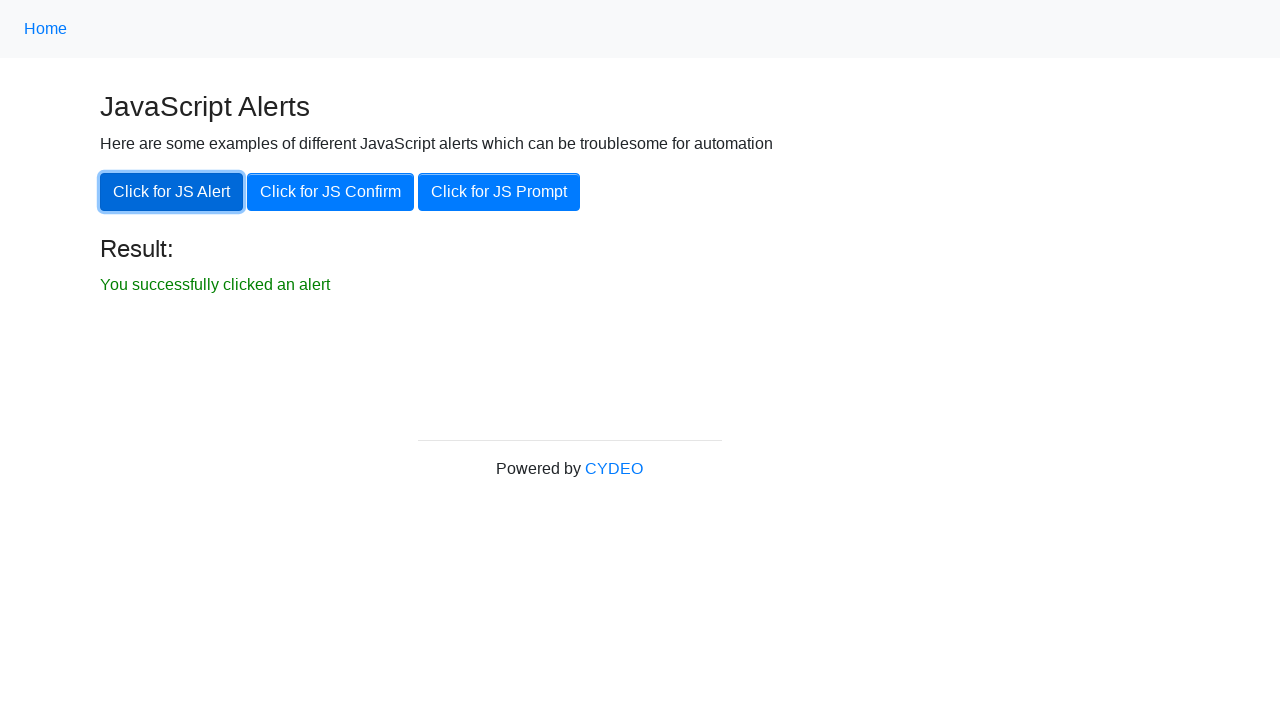